Tests auto-waiting functionality by clicking a button that triggers an AJAX request, then waiting for and verifying the success message appears.

Starting URL: http://uitestingplayground.com/ajax

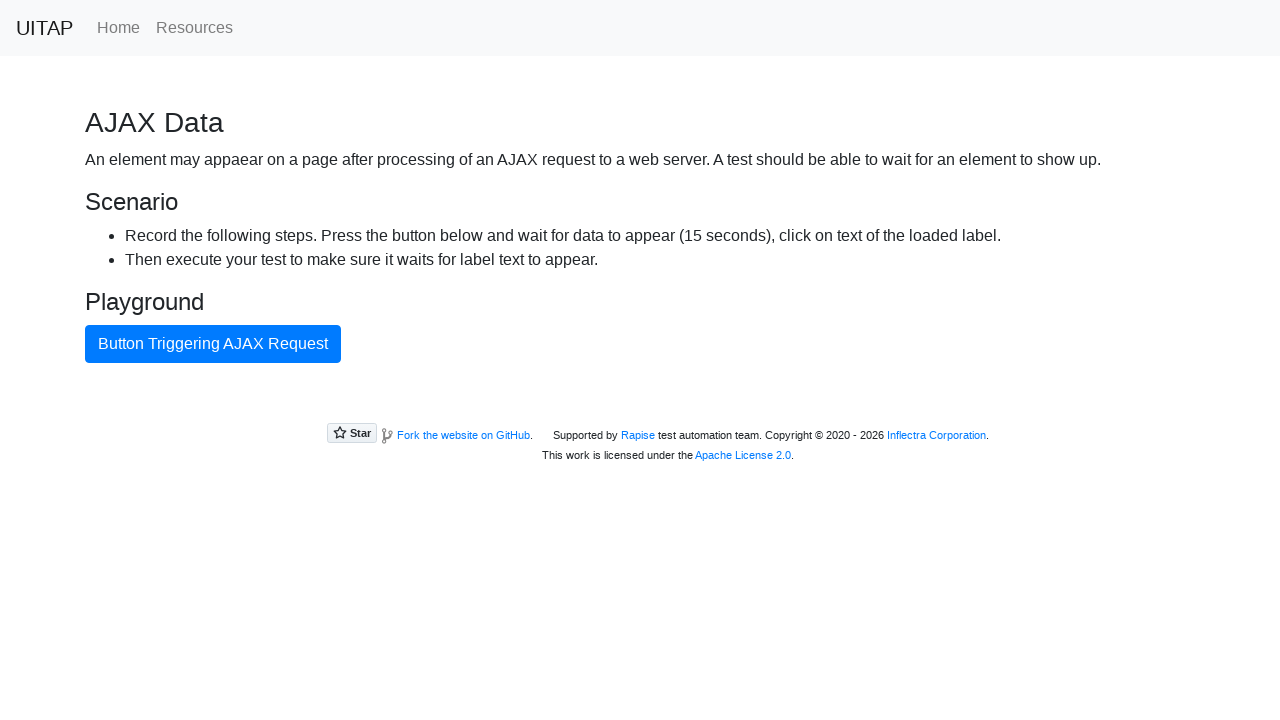

Navigated to AJAX test page
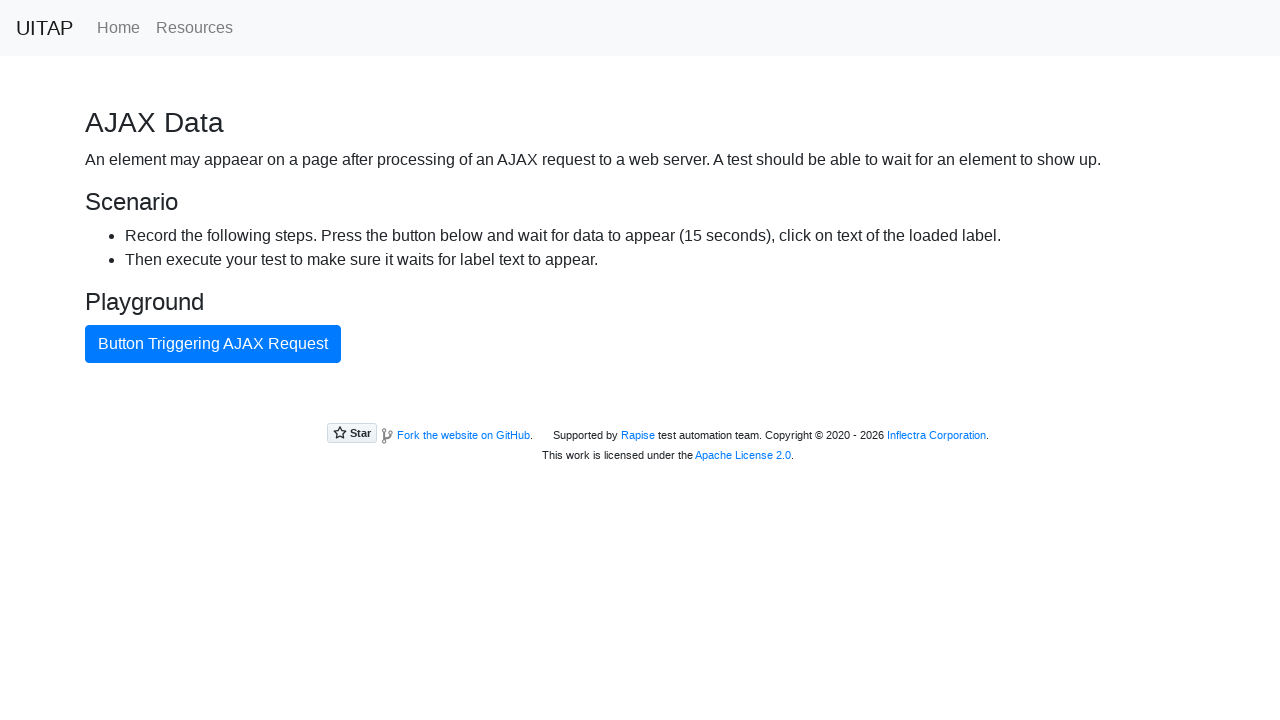

Clicked button to trigger AJAX request at (213, 344) on internal:text="Button triggering AJAX request"i
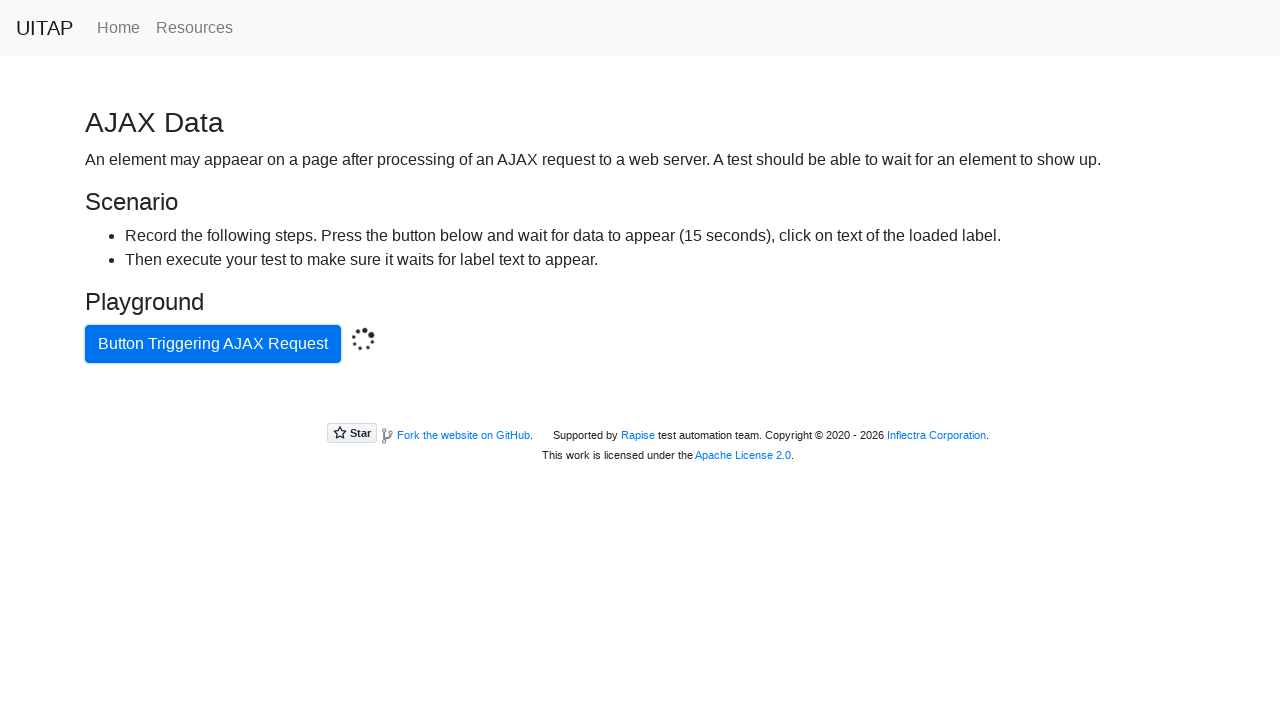

Success message element appeared after AJAX request completed
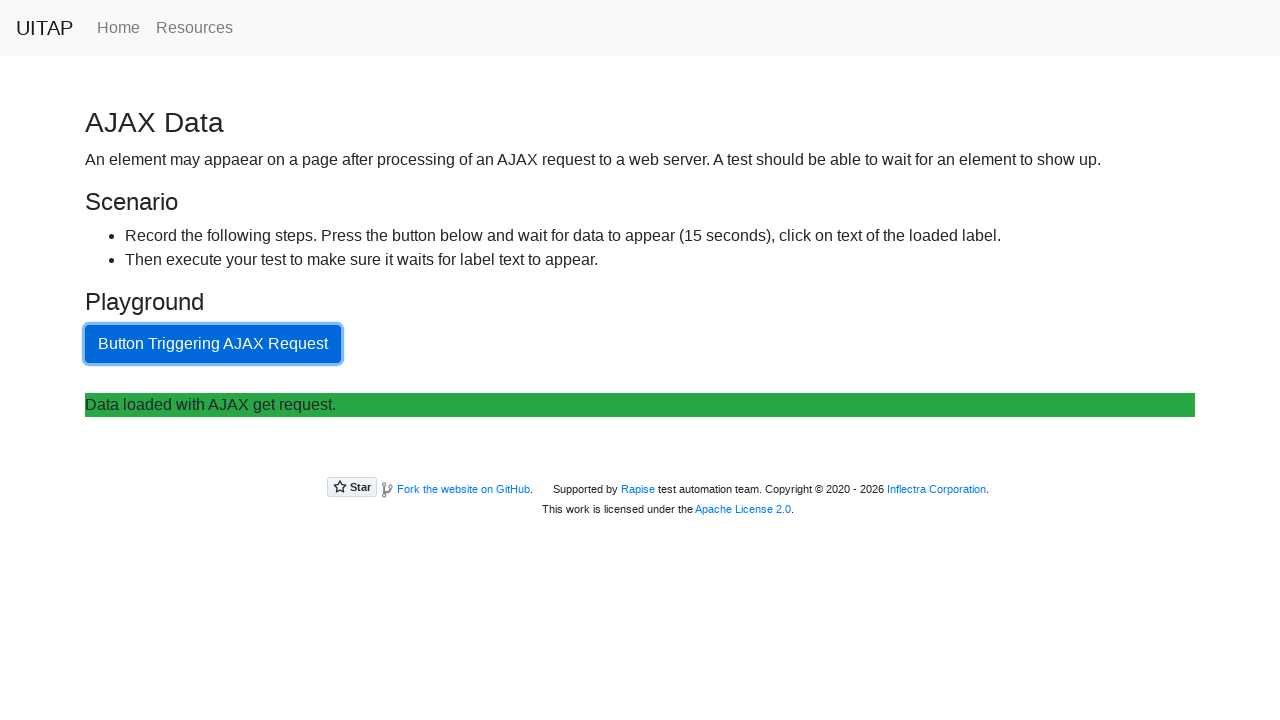

Retrieved success message text content
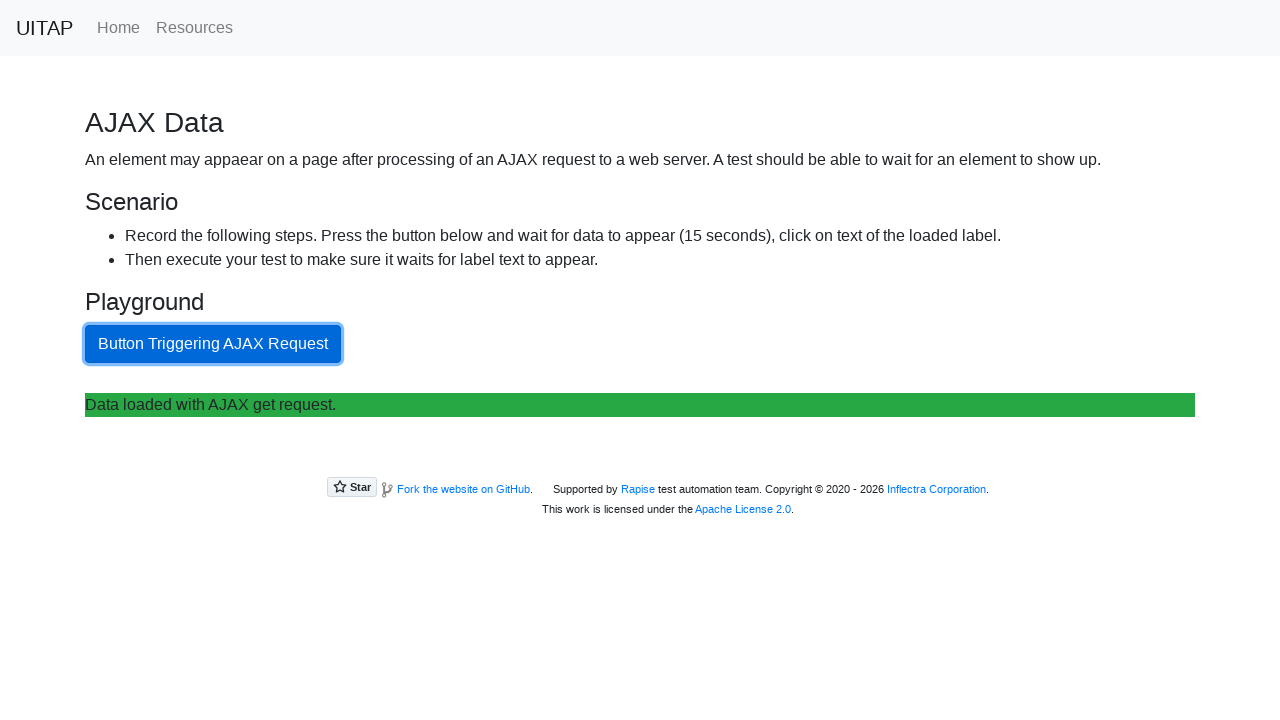

Verified success message contains expected text 'Data loaded with AJAX get request.'
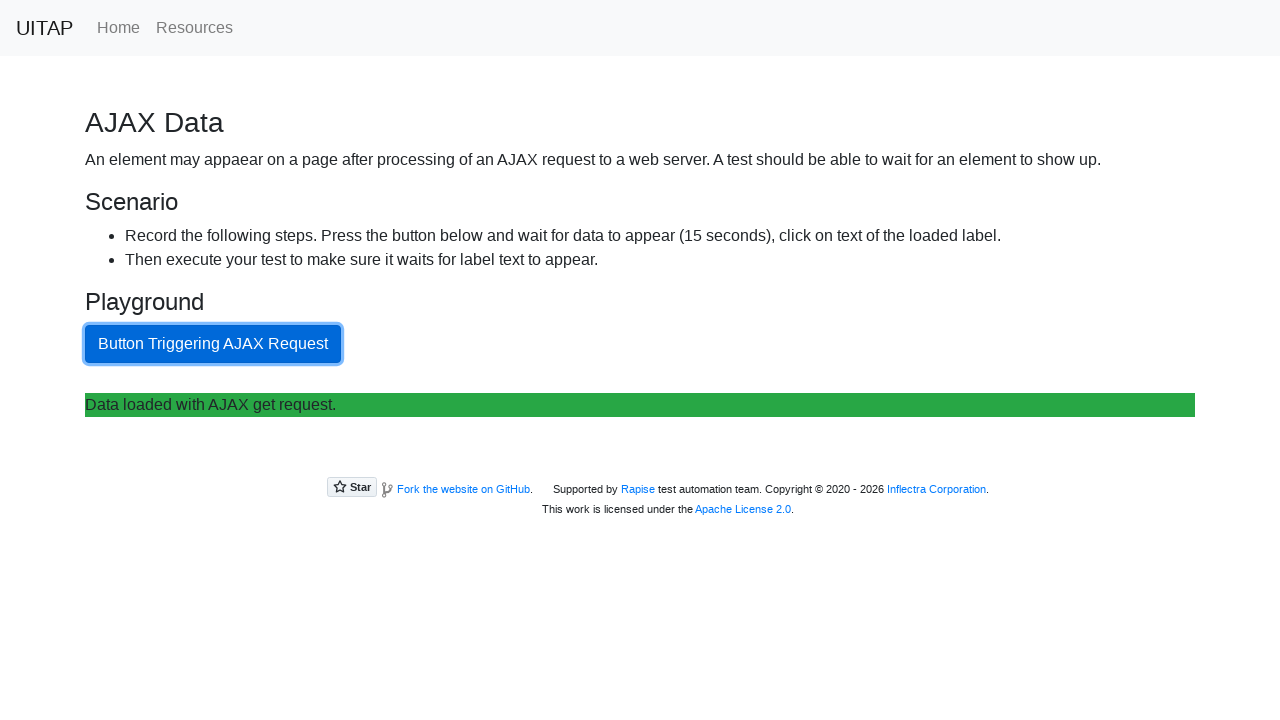

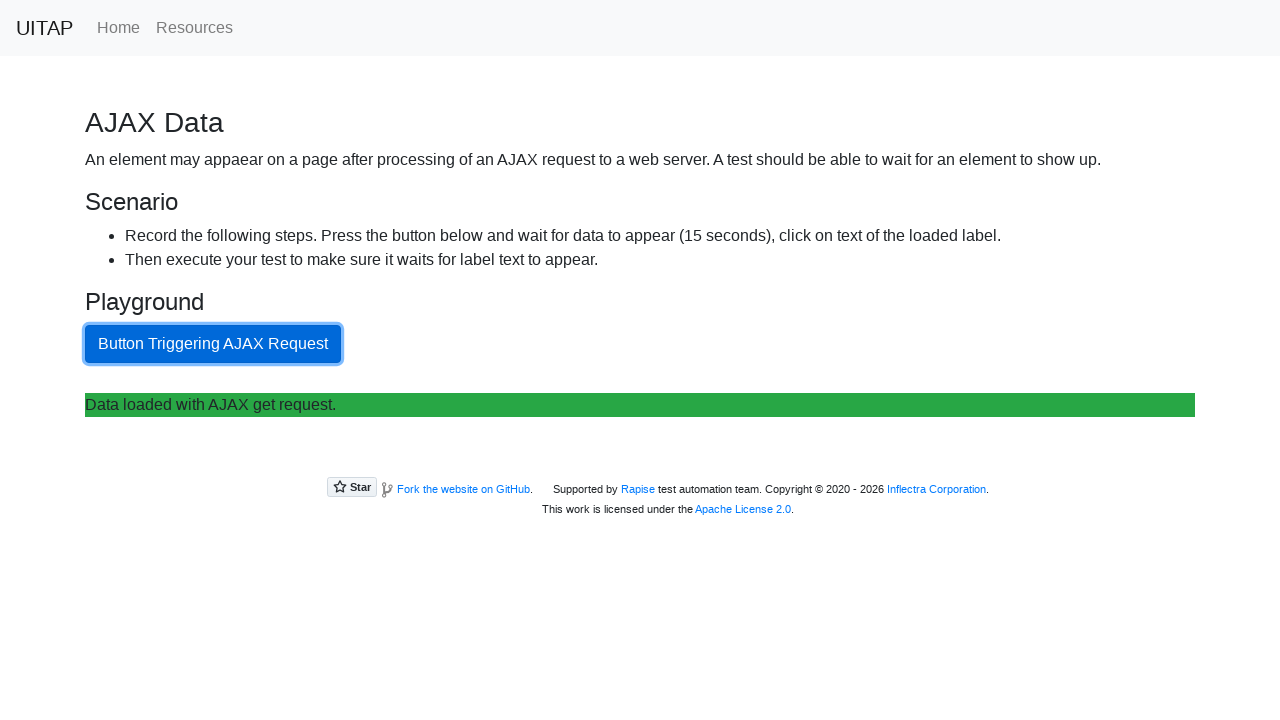